Tests that the Upcoming Events section is present on the About page by navigating from the home page to About and verifying the event widget exists

Starting URL: http://www.python.org

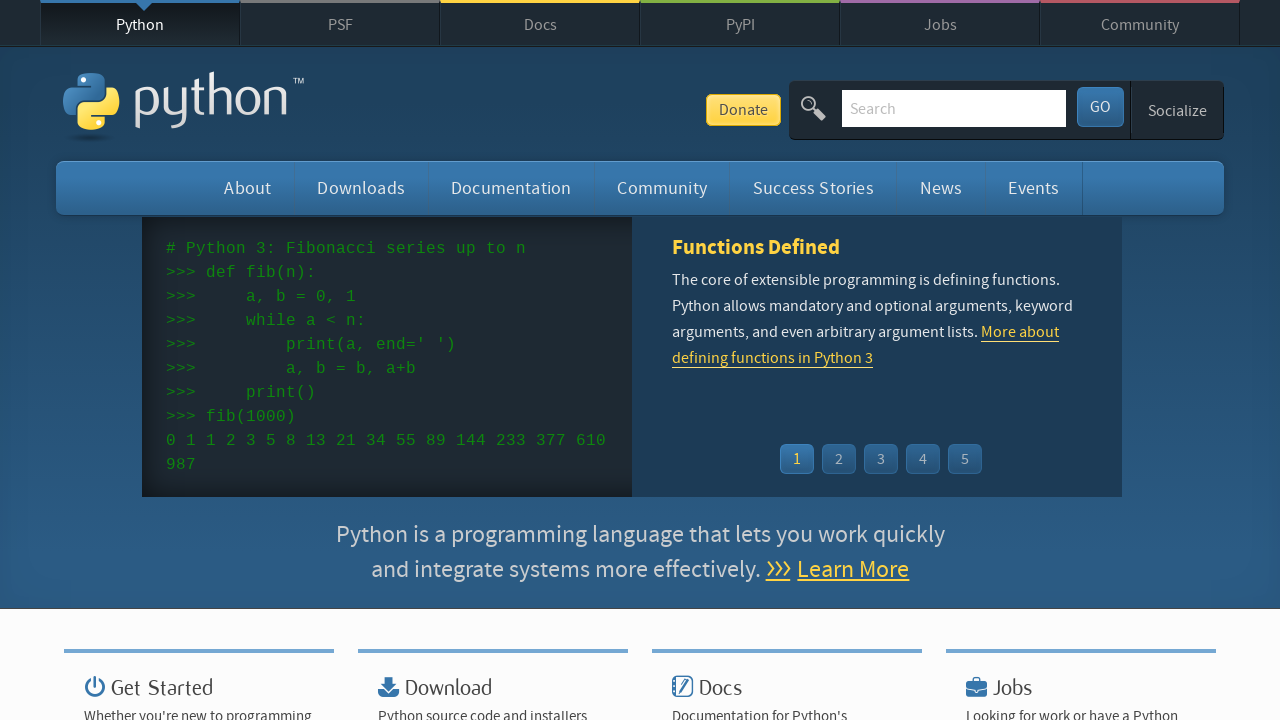

Clicked About link to navigate to About page at (248, 188) on #about > a
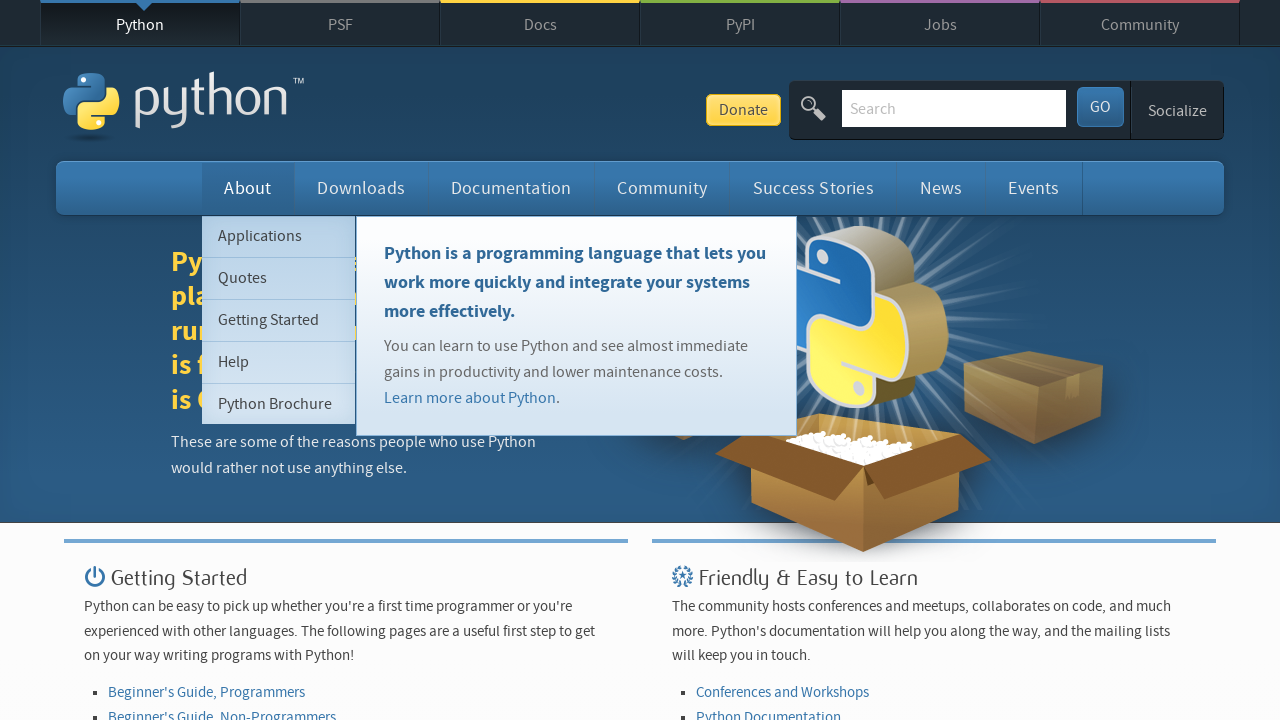

Upcoming Events section (event-widget) loaded on About page
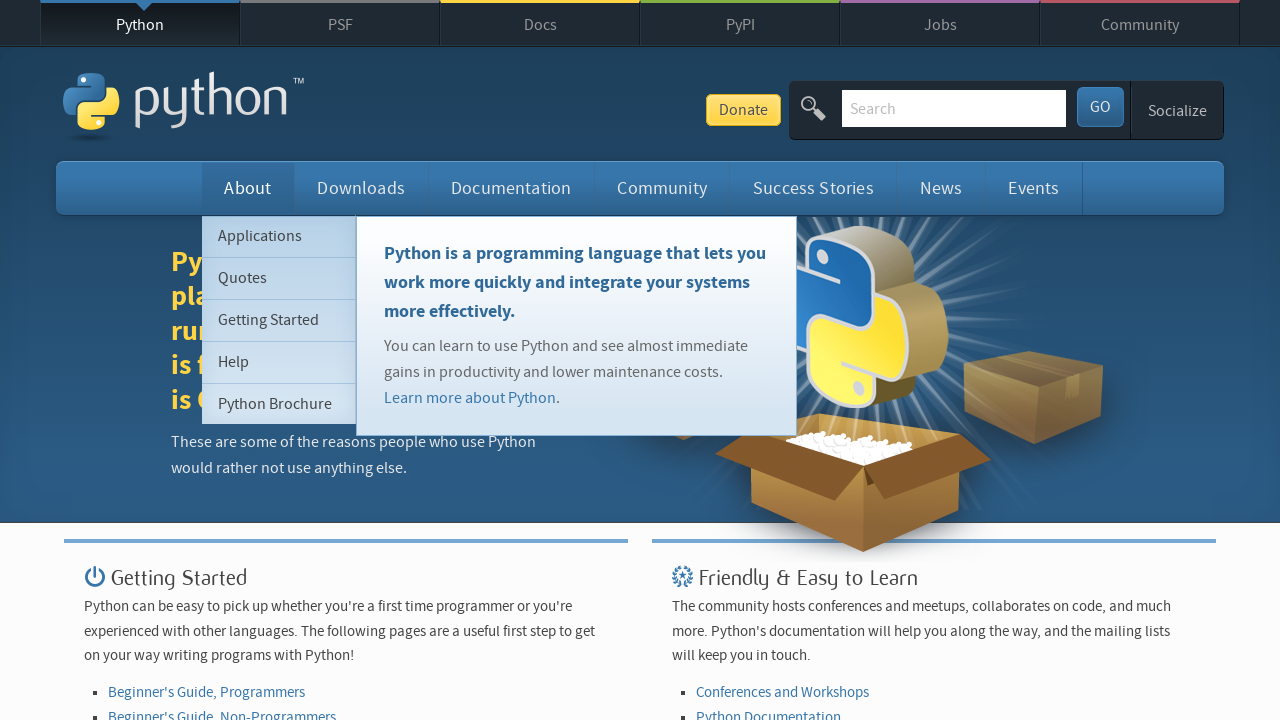

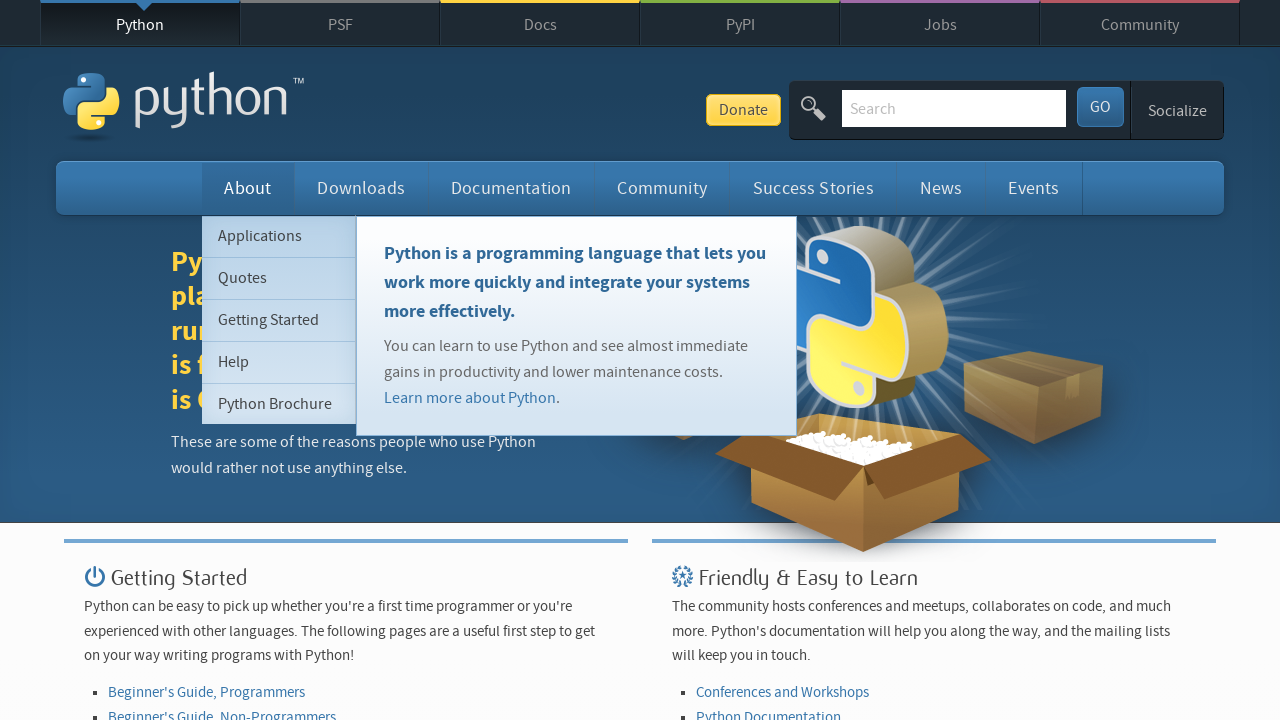